Tests iframe handling by switching to an iframe, clicking a button inside it, then switching back to the parent frame and clicking a menu button on the W3Schools TryIt editor page.

Starting URL: https://www.w3schools.com/js/tryit.asp?filename=tryjs_myfirst

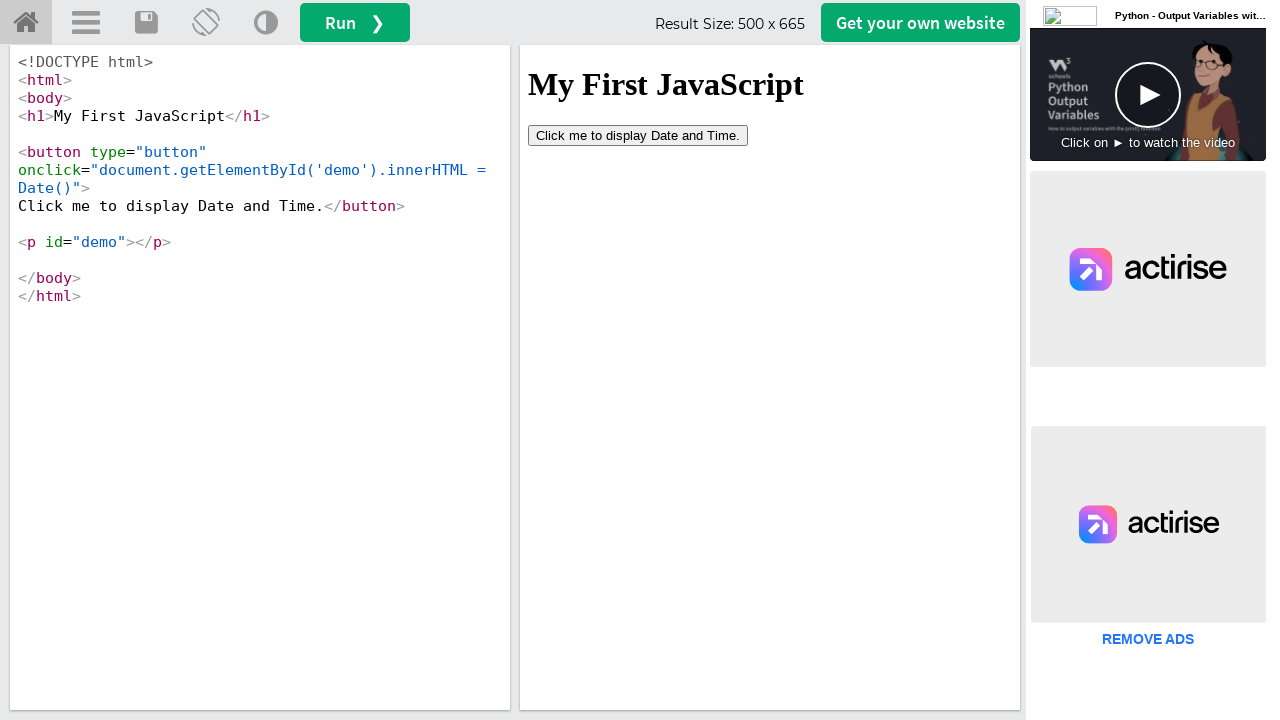

Located iframe #iframeResult
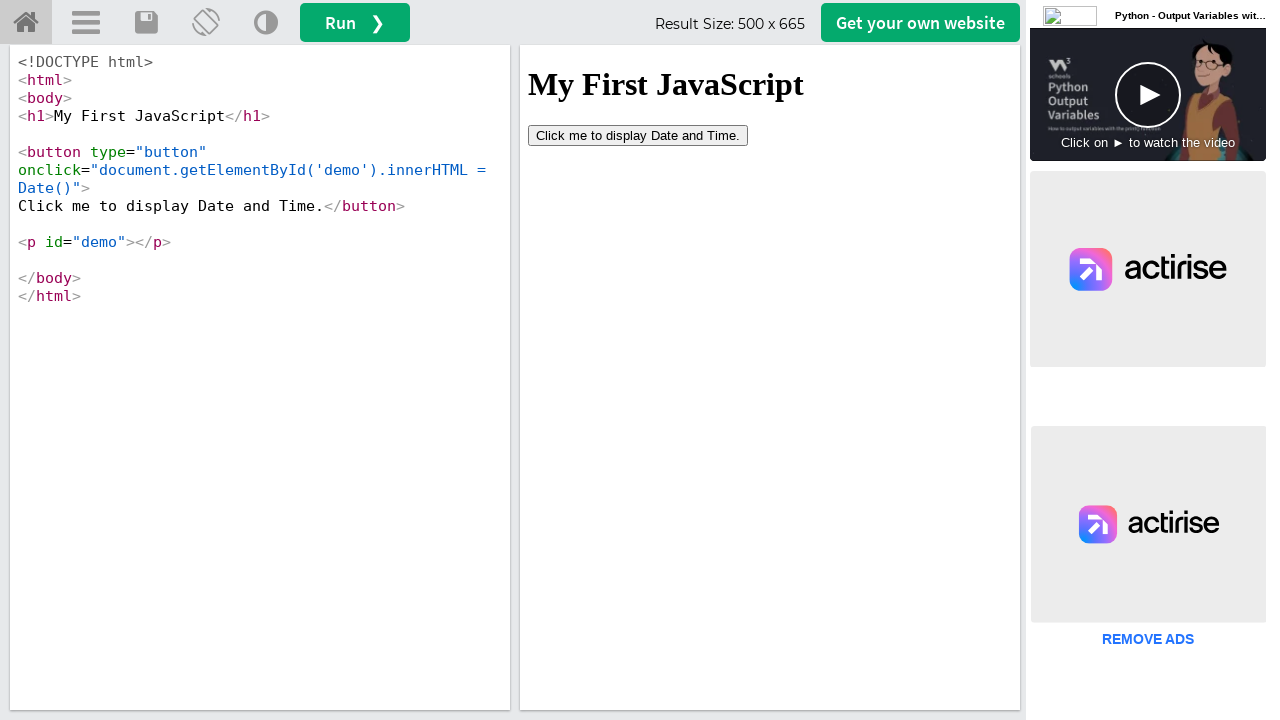

Clicked 'Click me' button inside iframe at (638, 135) on #iframeResult >> internal:control=enter-frame >> xpath=//button[contains(text(),
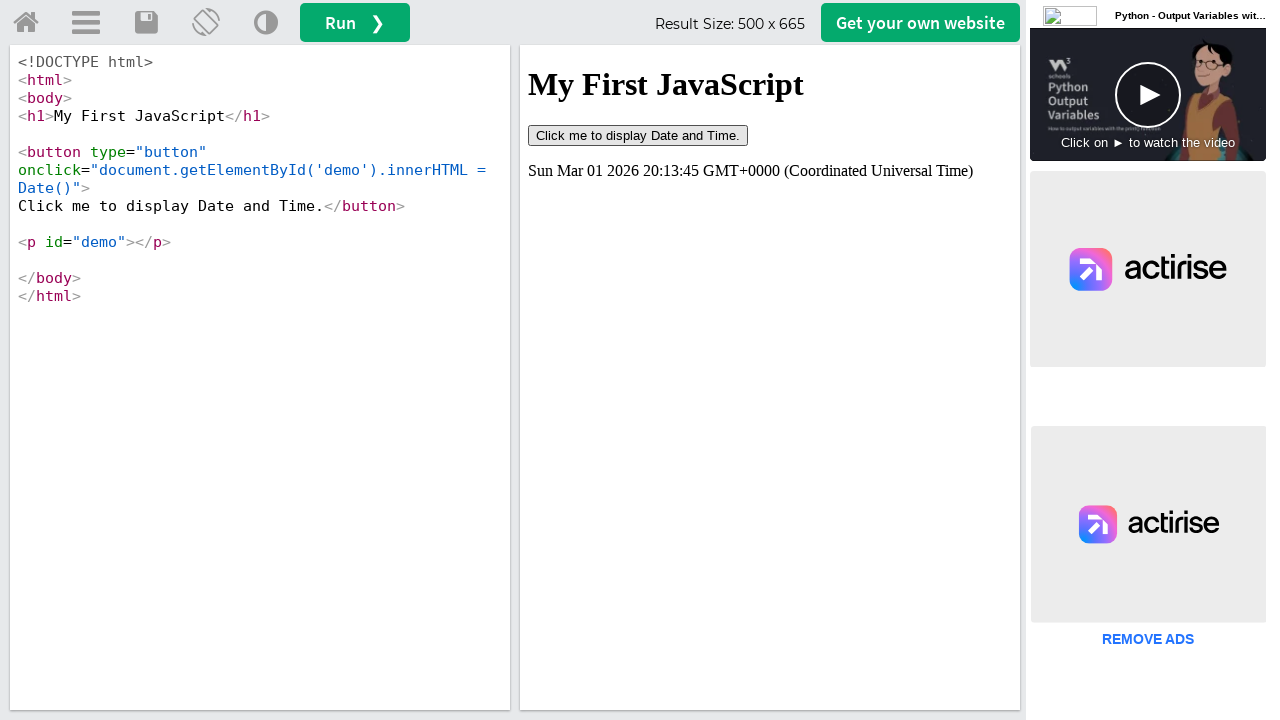

Clicked menu button #menuButton in parent frame at (86, 23) on #menuButton
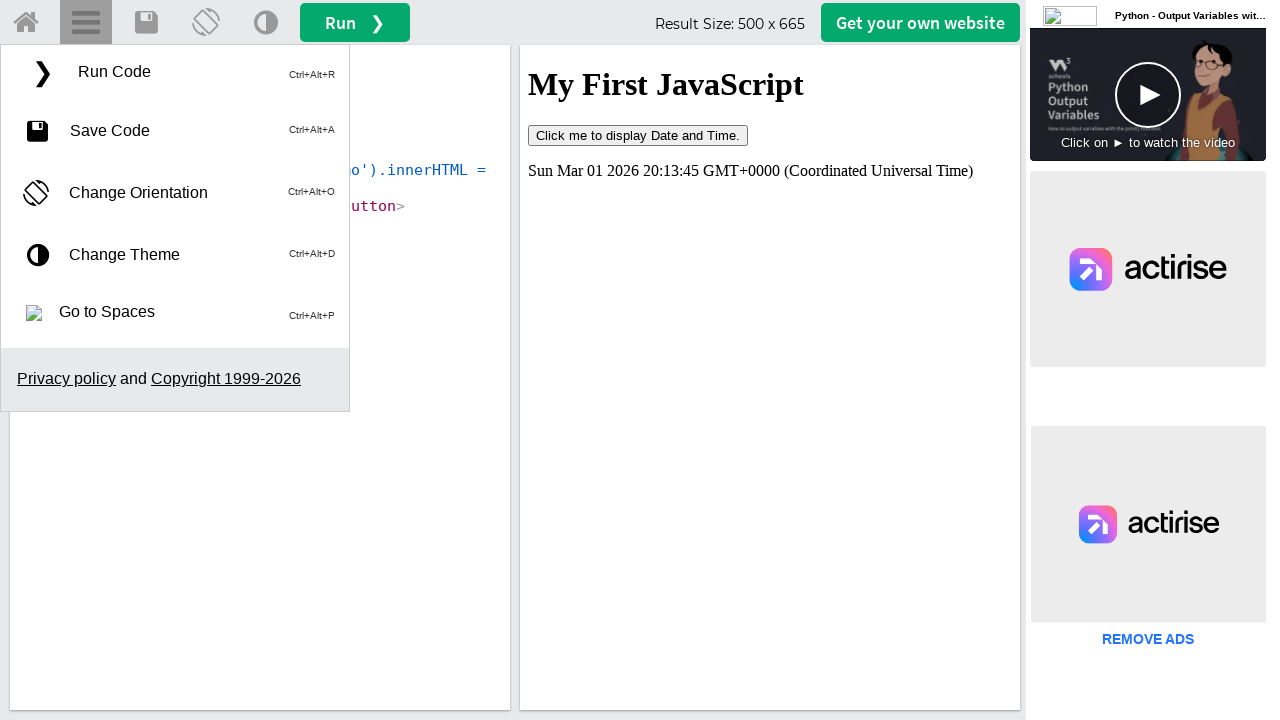

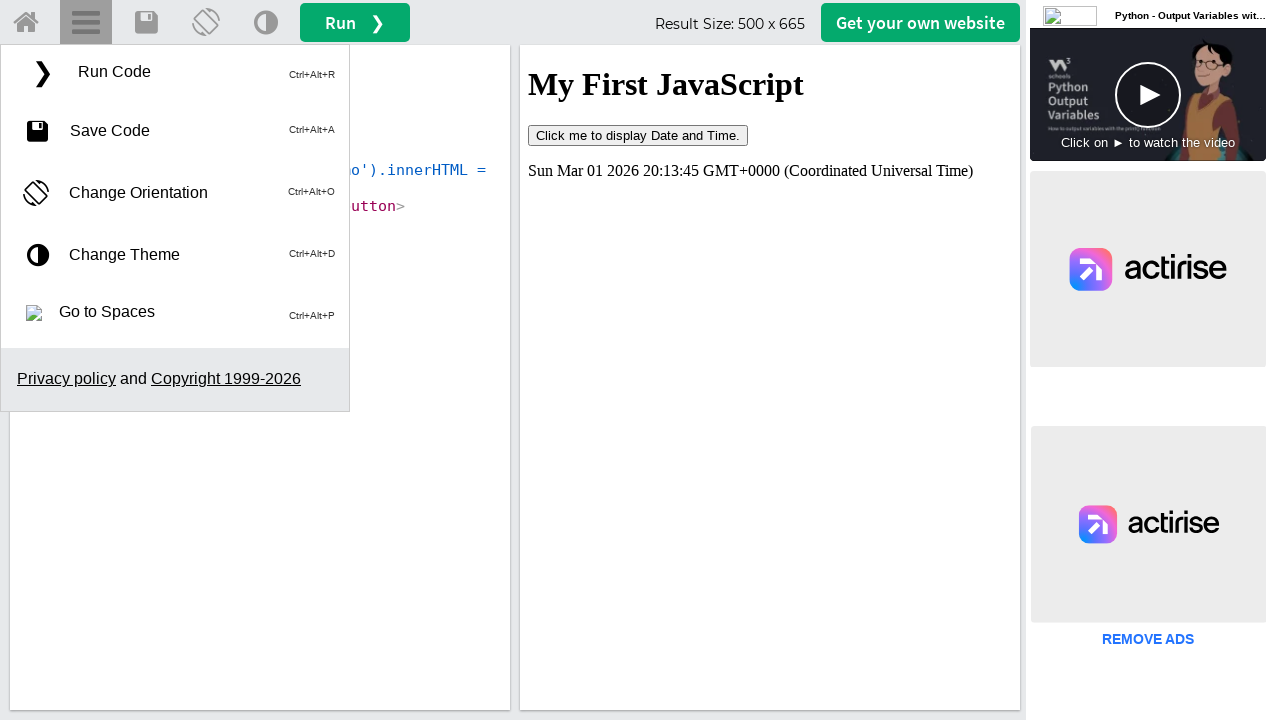